Navigates City of Orange's Legistar calendar by selecting 'All Years' and filtering to City Council to find agenda links

Starting URL: https://cityoforange.legistar.com/Calendar.aspx

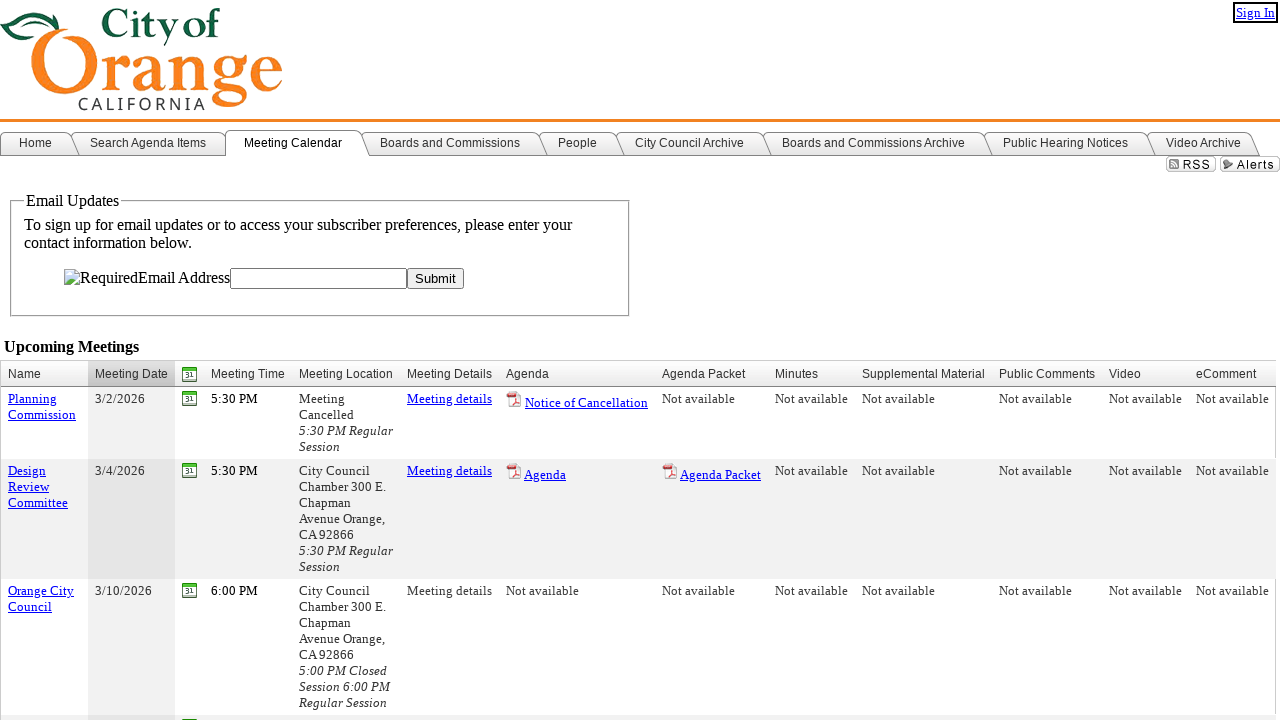

Year dropdown selector became available
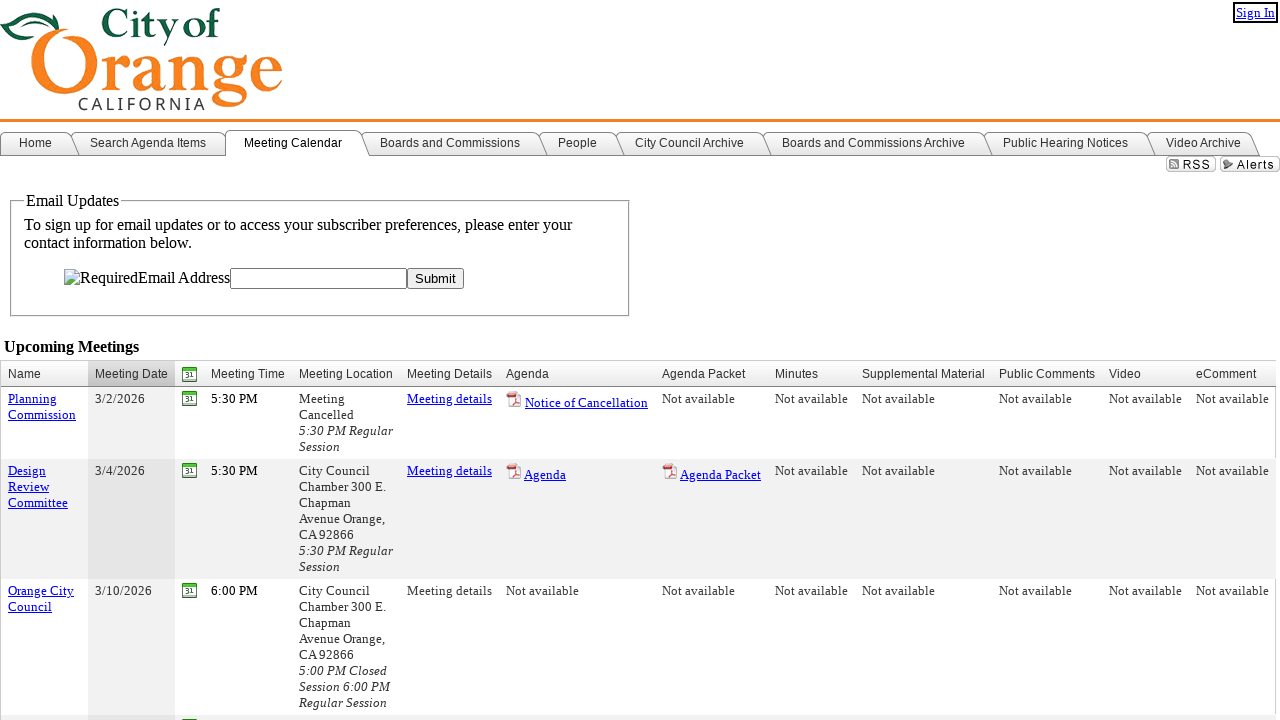

Clicked on year dropdown to open it at (320, 360) on #ctl00_ContentPlaceHolder1_lstYears_Input
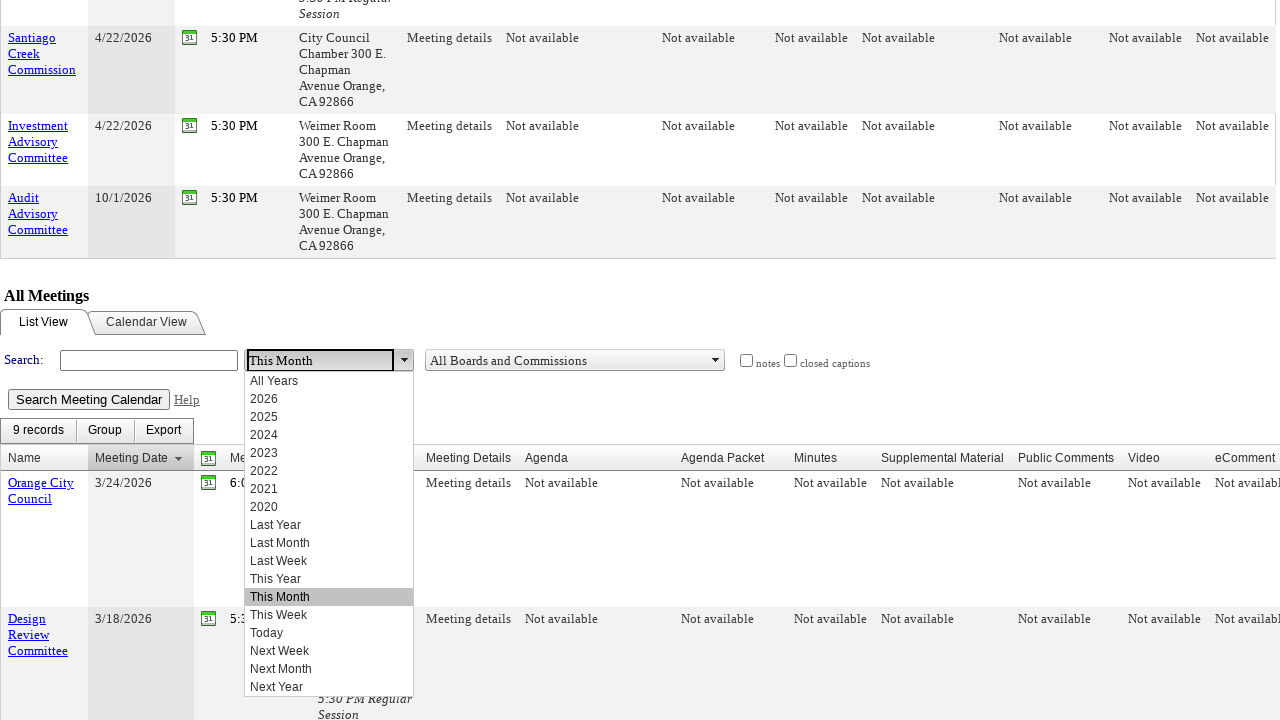

Pressed ArrowUp 11 times to navigate to 'All Years' option
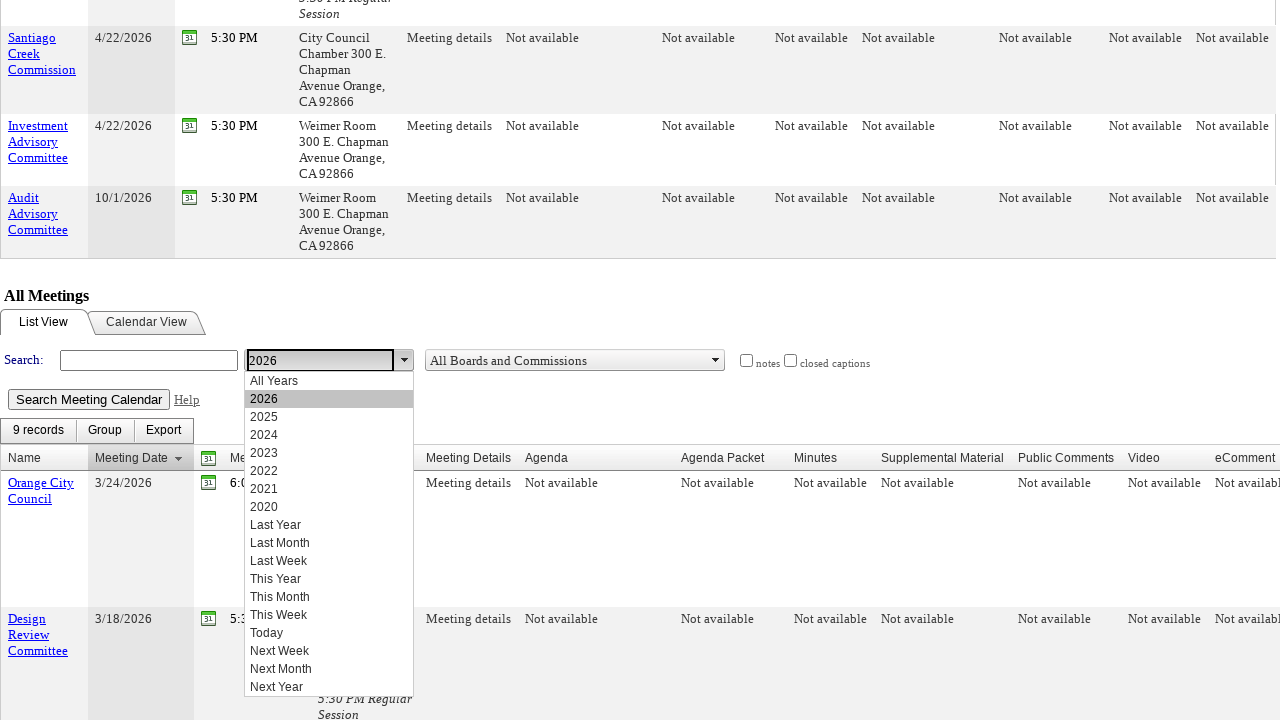

Pressed Enter to select 'All Years'
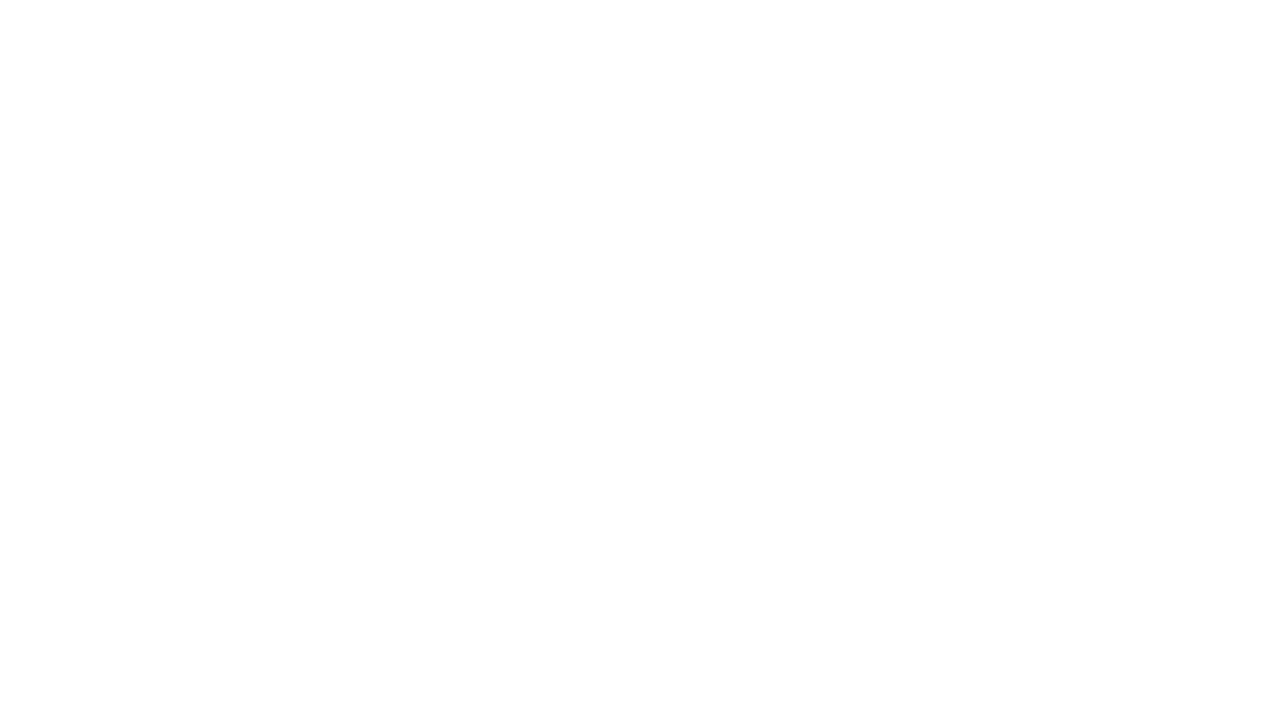

Waited 5 seconds for page to update after selecting 'All Years'
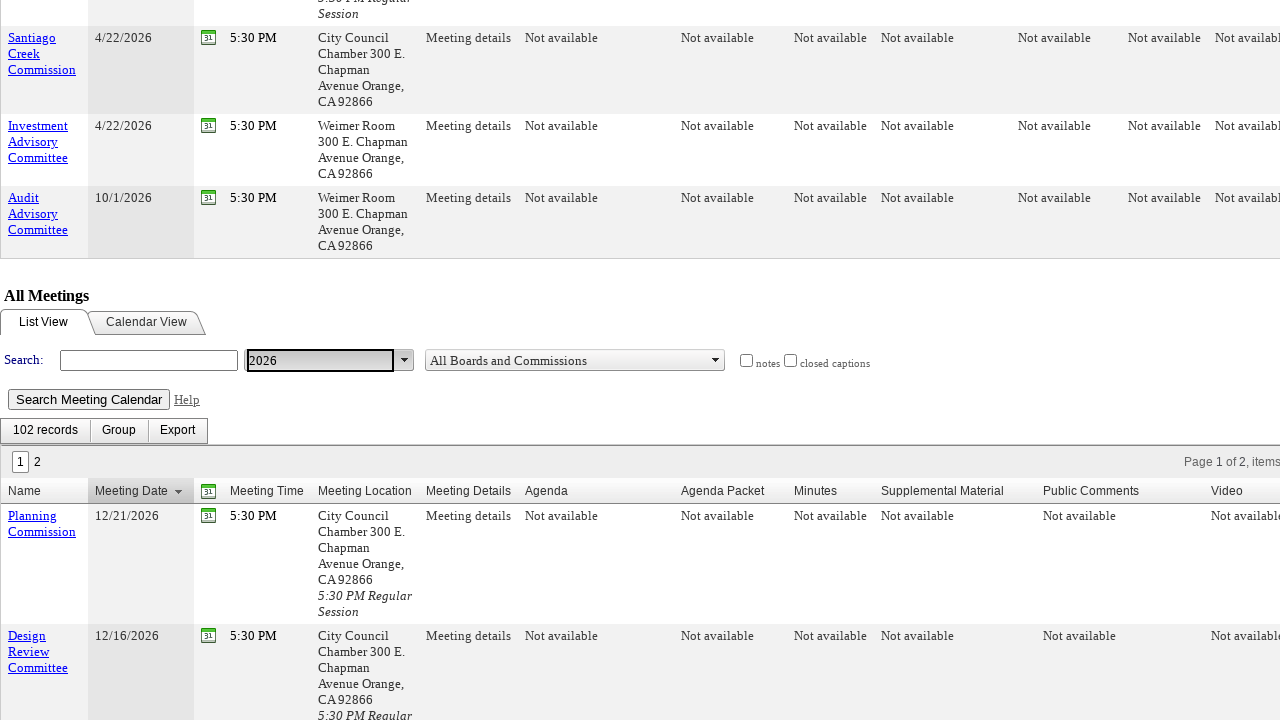

Department dropdown selector became available
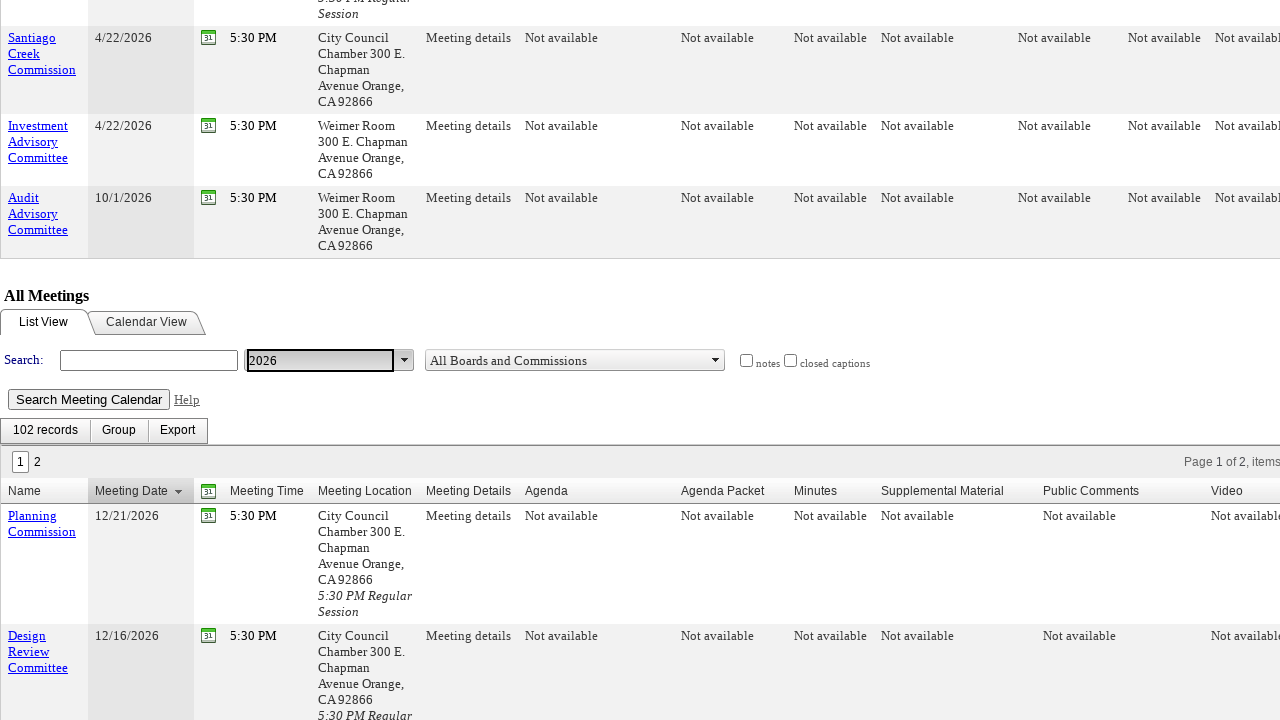

Clicked on department dropdown to open it at (566, 360) on #ctl00_ContentPlaceHolder1_lstBodies_Input
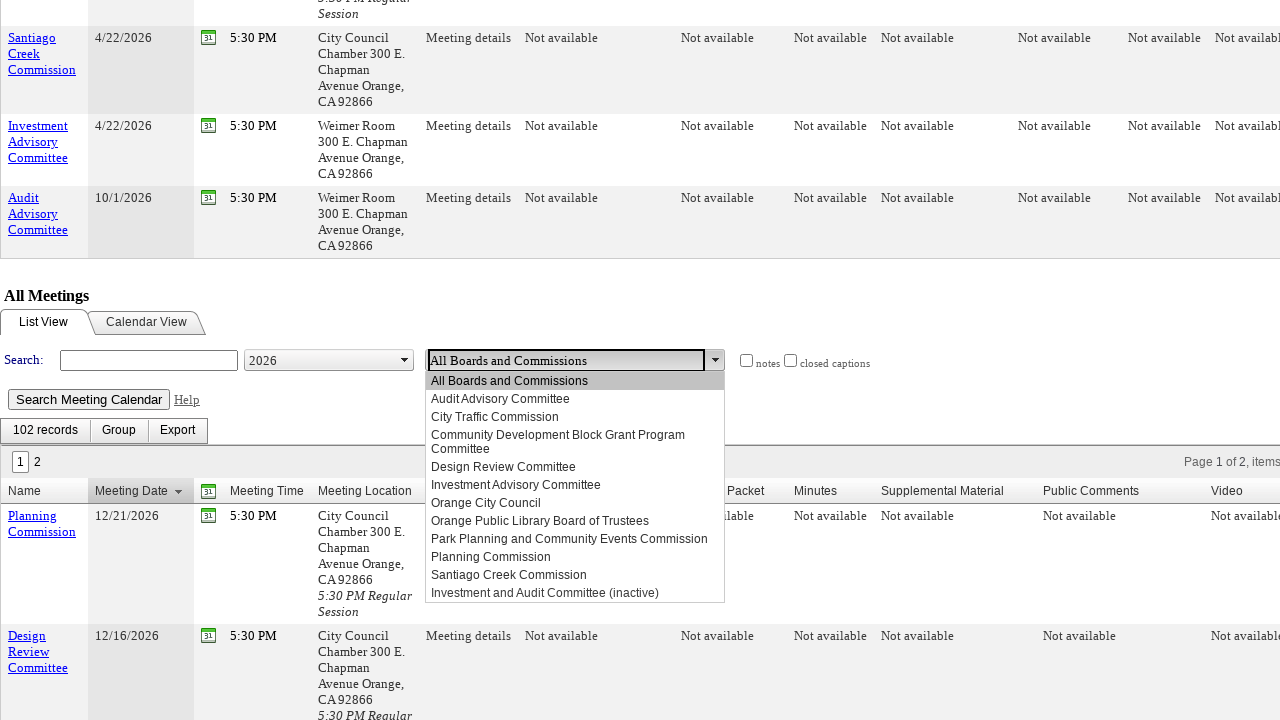

Pressed ArrowDown once to navigate to City Council option
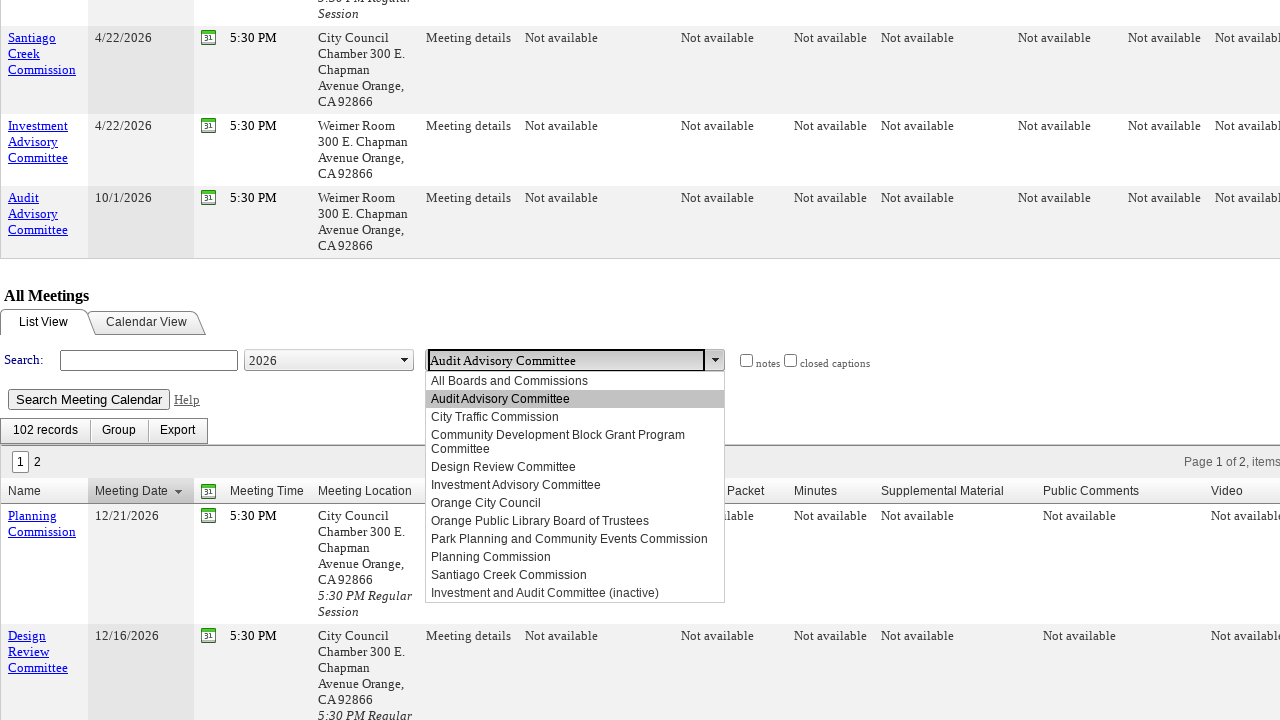

Pressed Enter to select City Council
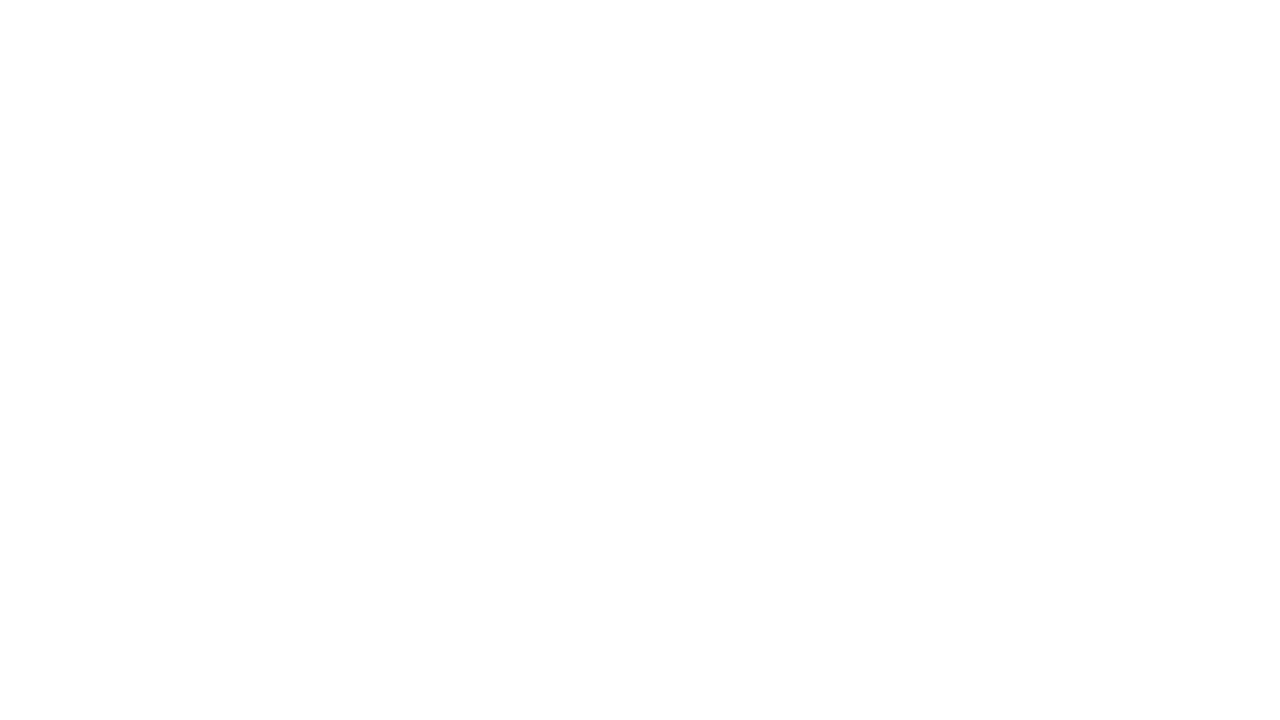

Waited 5 seconds for calendar table to update with City Council meetings
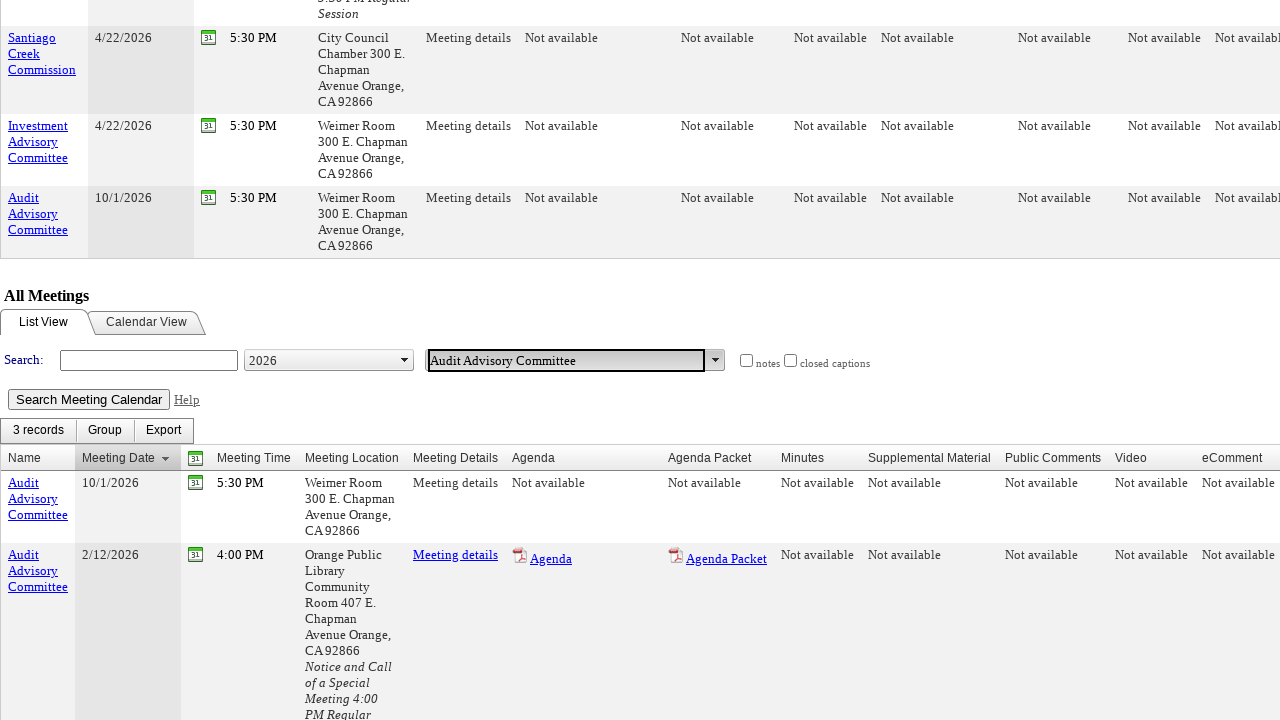

Calendar grid table became available
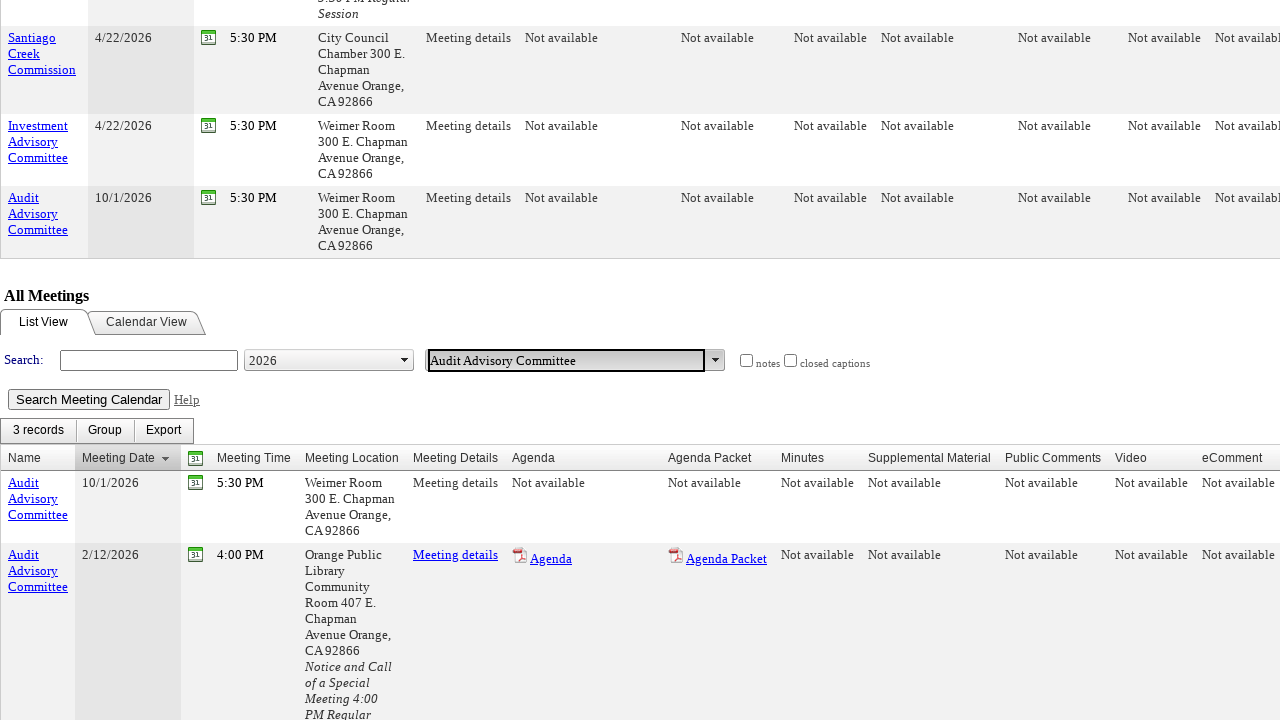

Found agenda link in the calendar grid
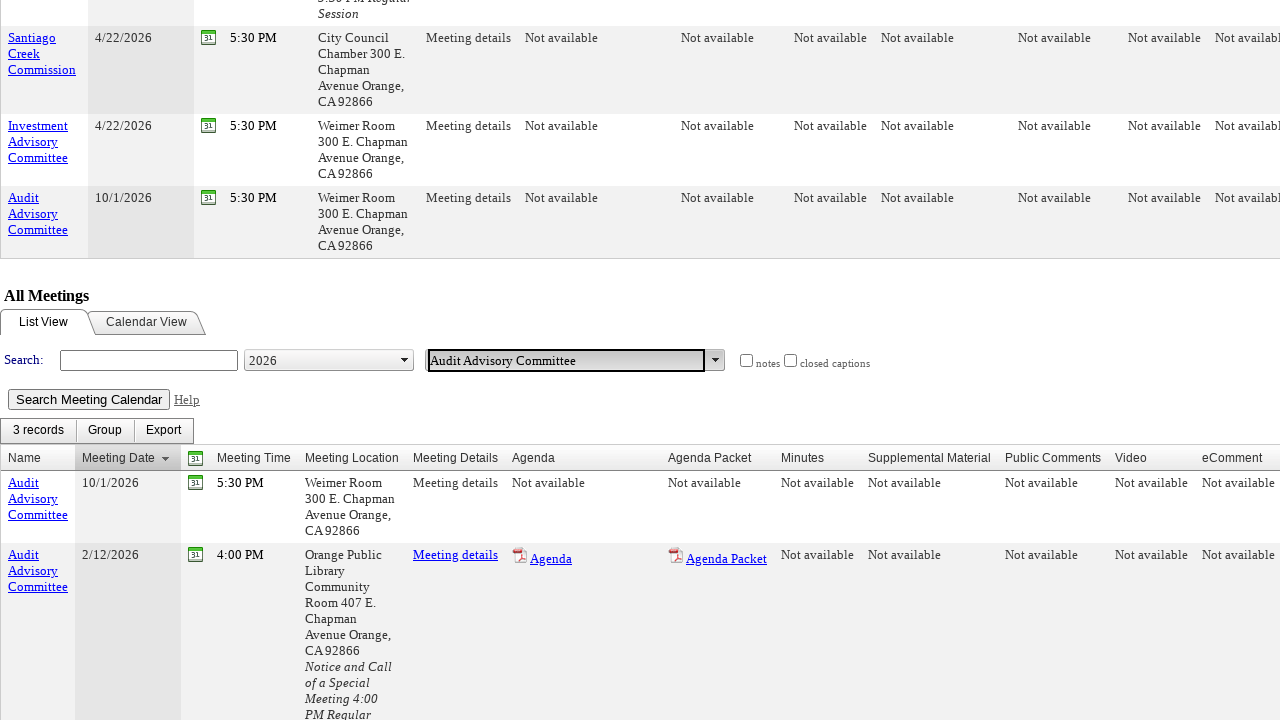

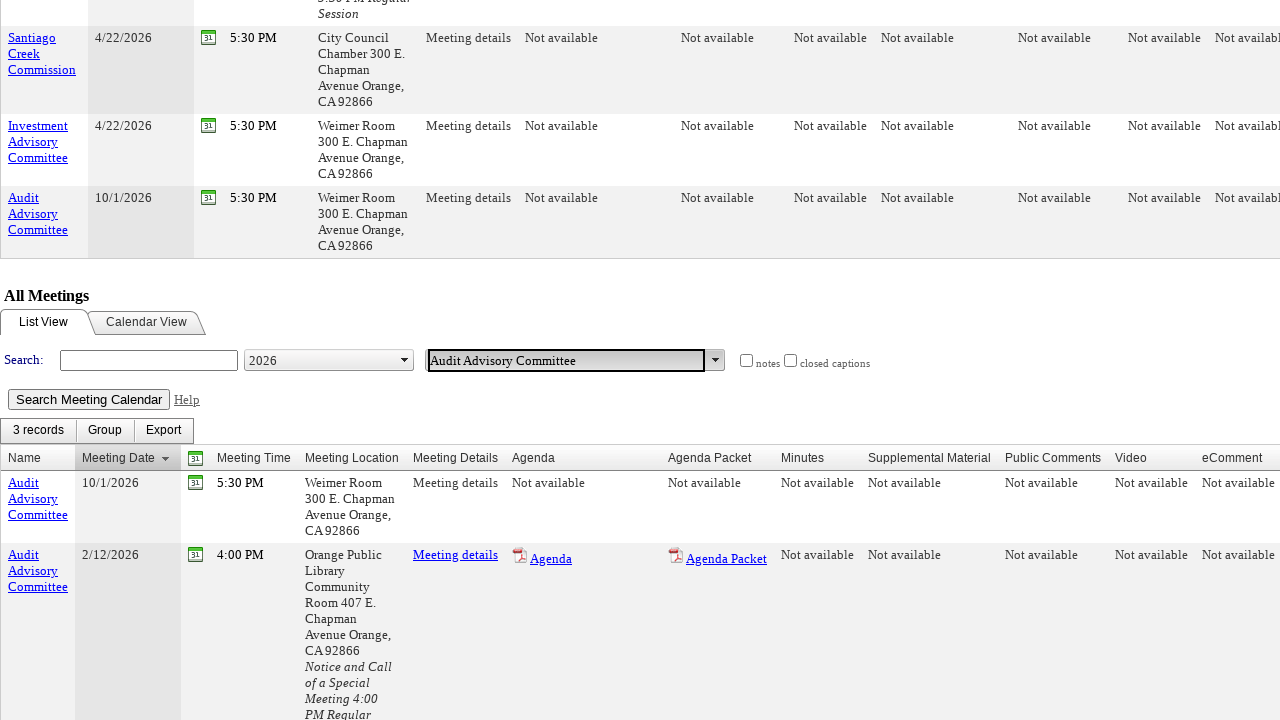